Tests the "Get Started" link by clicking it and verifying navigation to the installation page

Starting URL: https://playwright.dev

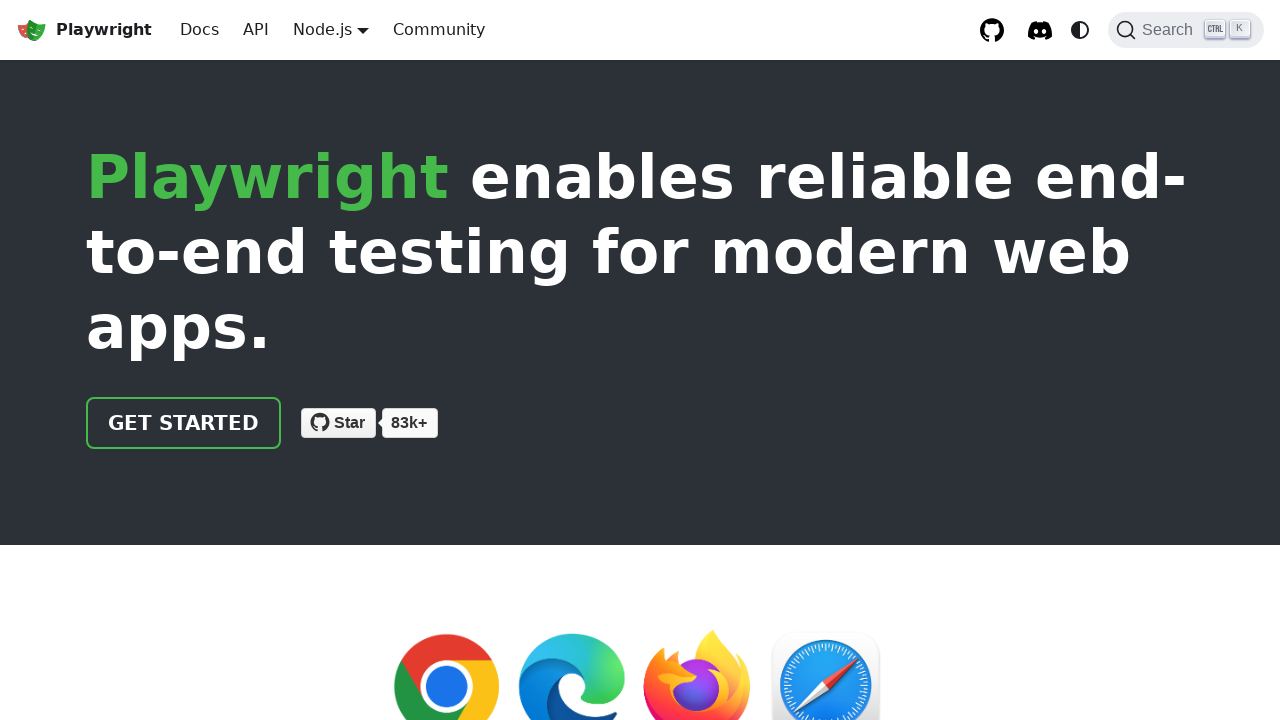

Located 'Get started' link on Playwright homepage
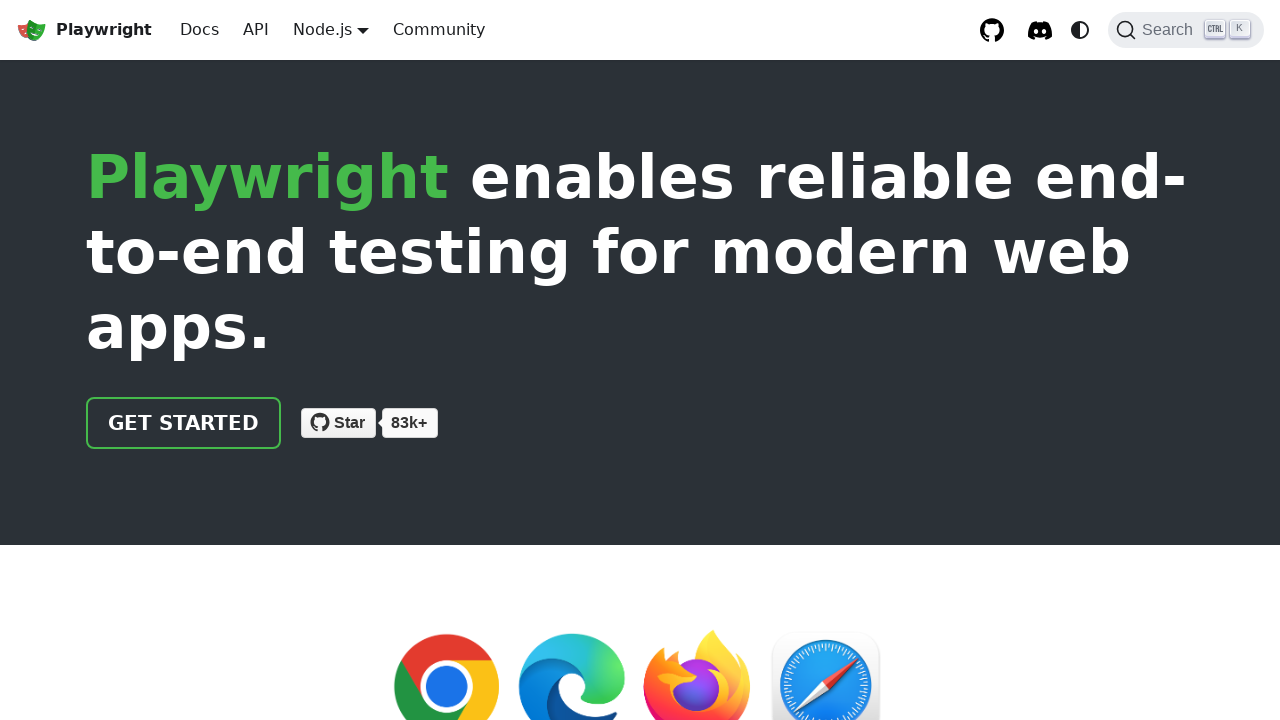

'Get started' link became visible
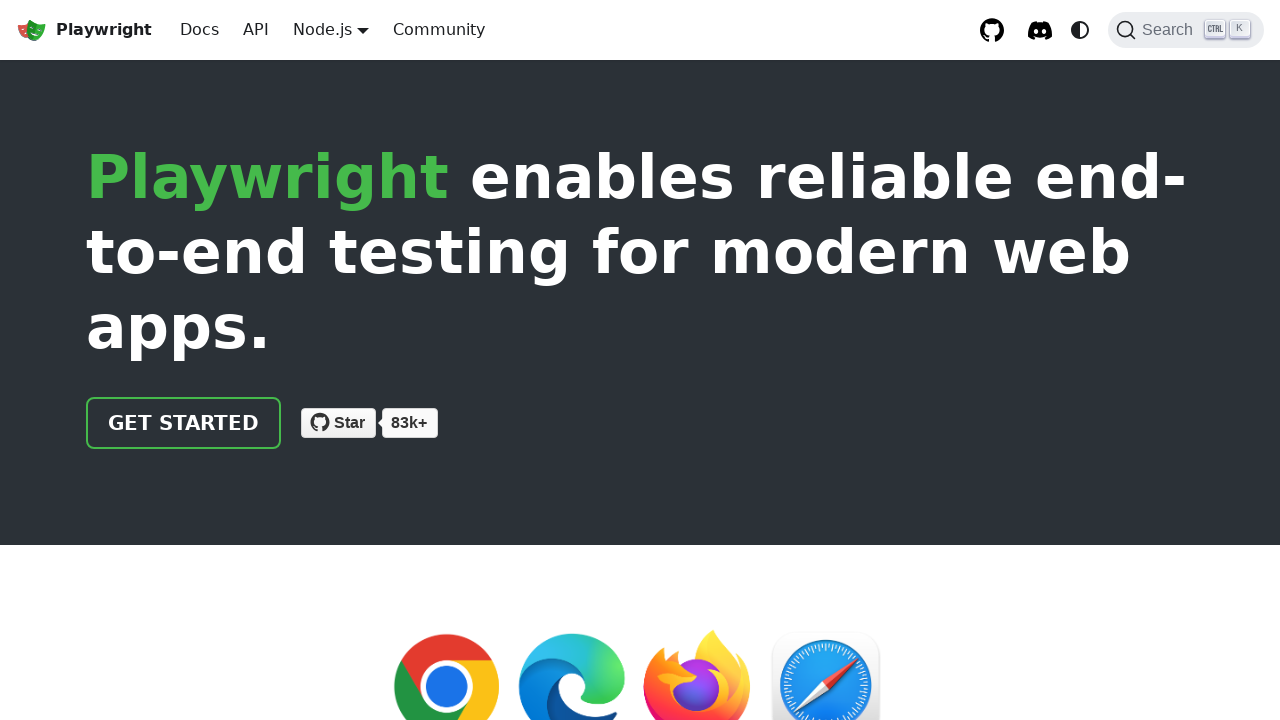

Clicked 'Get started' link to navigate to installation page at (184, 423) on internal:role=link[name="Get started"i]
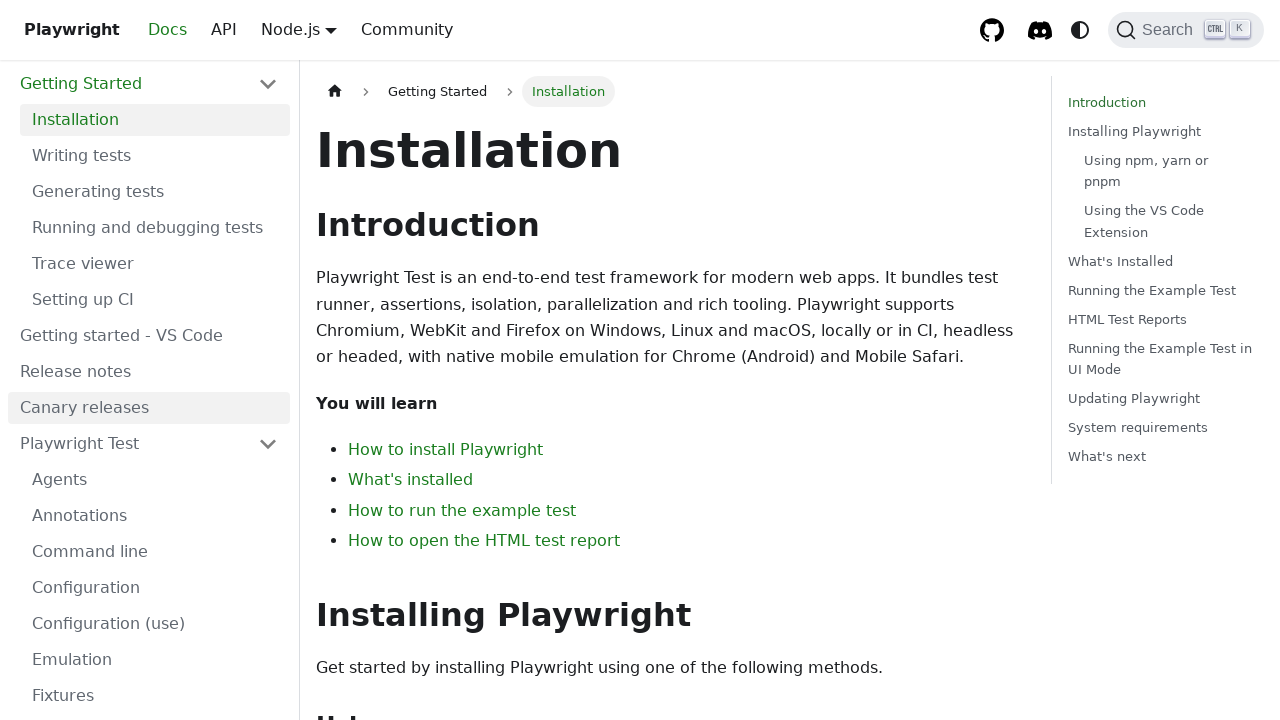

Installation page loaded and network became idle
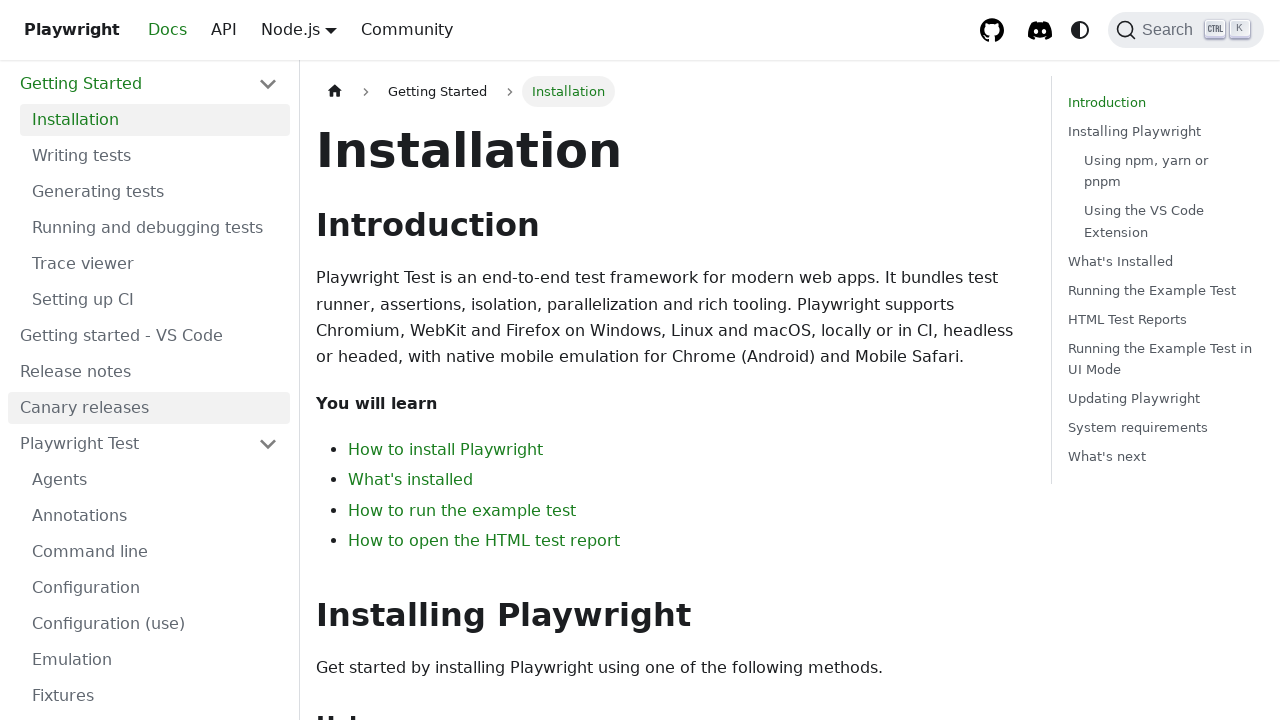

Installation heading appeared on page, navigation verified successfully
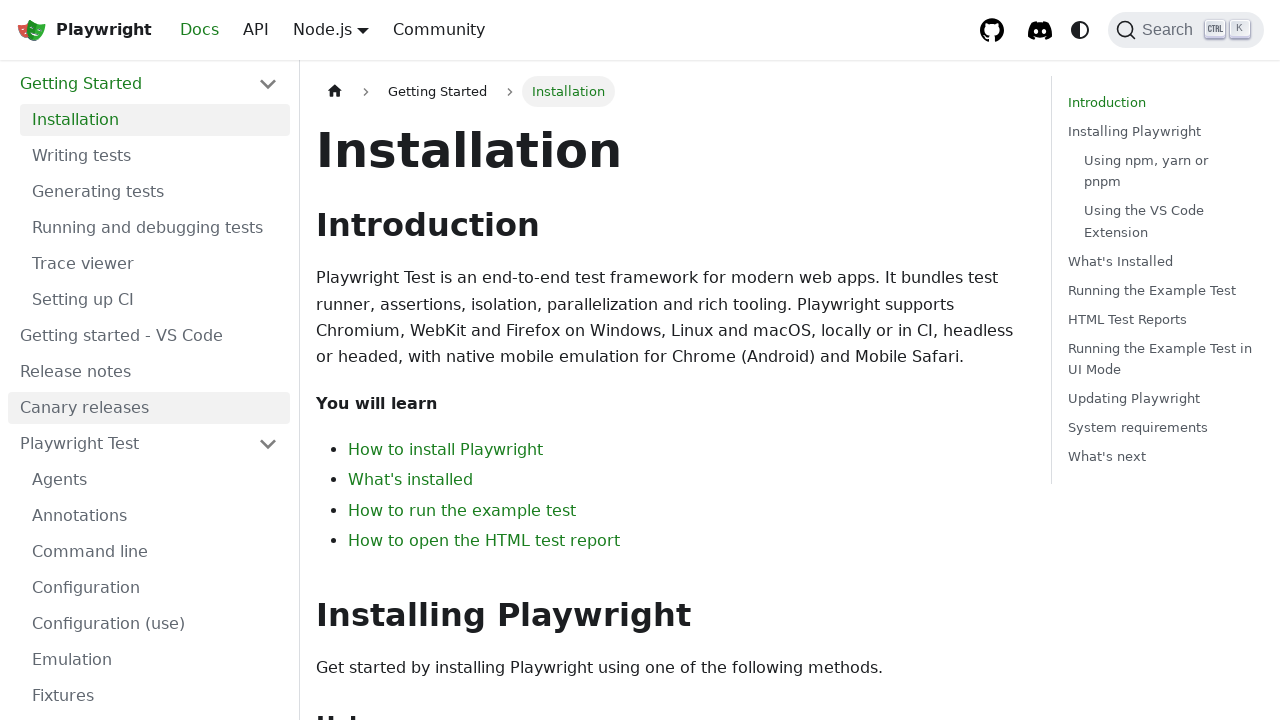

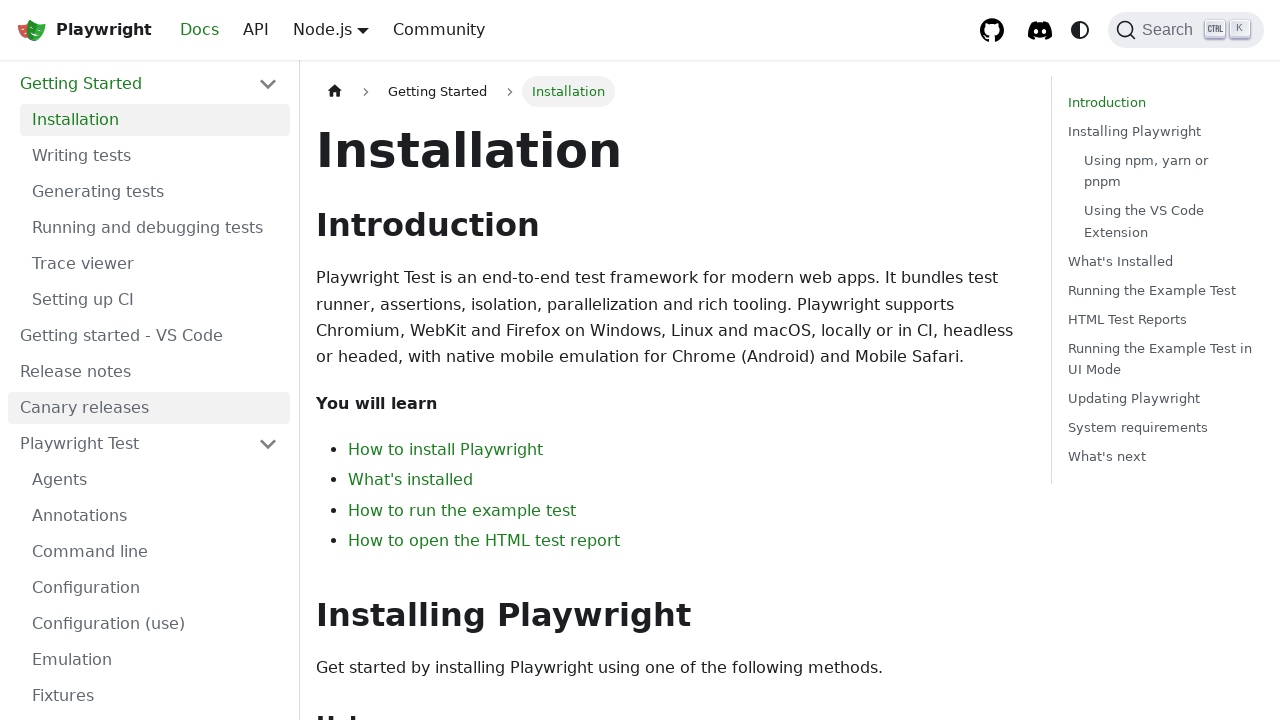